Tests Yahoo Japan search functionality by entering "Ruby" as a search query and clicking the search button

Starting URL: https://www.yahoo.co.jp/

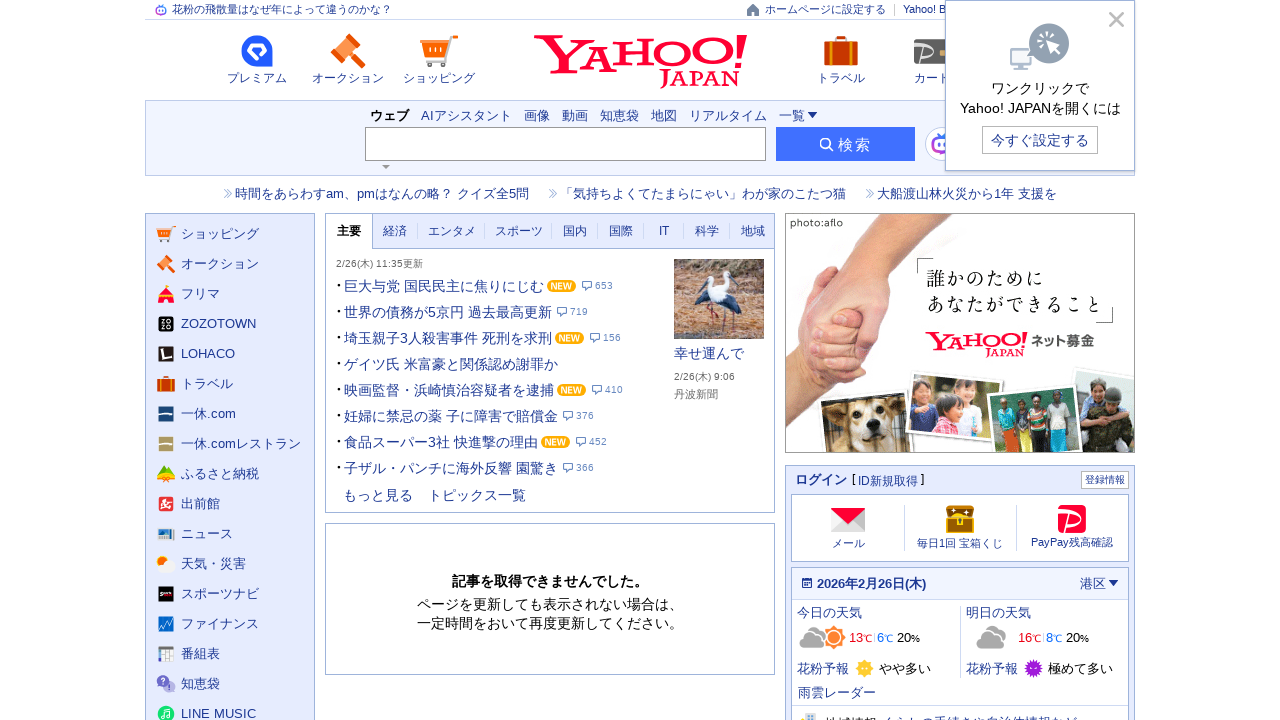

Filled search box with 'Ruby' query on input[name='p']
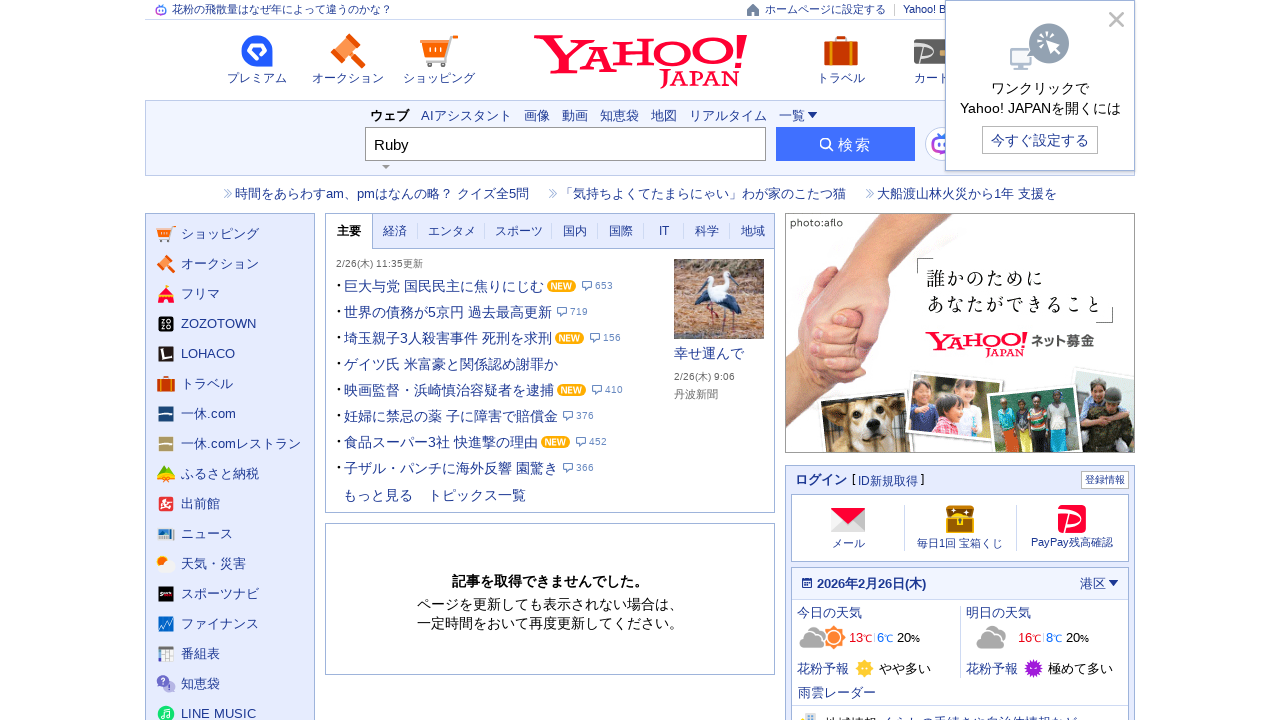

Clicked search submit button at (846, 144) on xpath=//*[@id="ContentWrapper"]/header/section[1]/div/form/fieldset/span/button
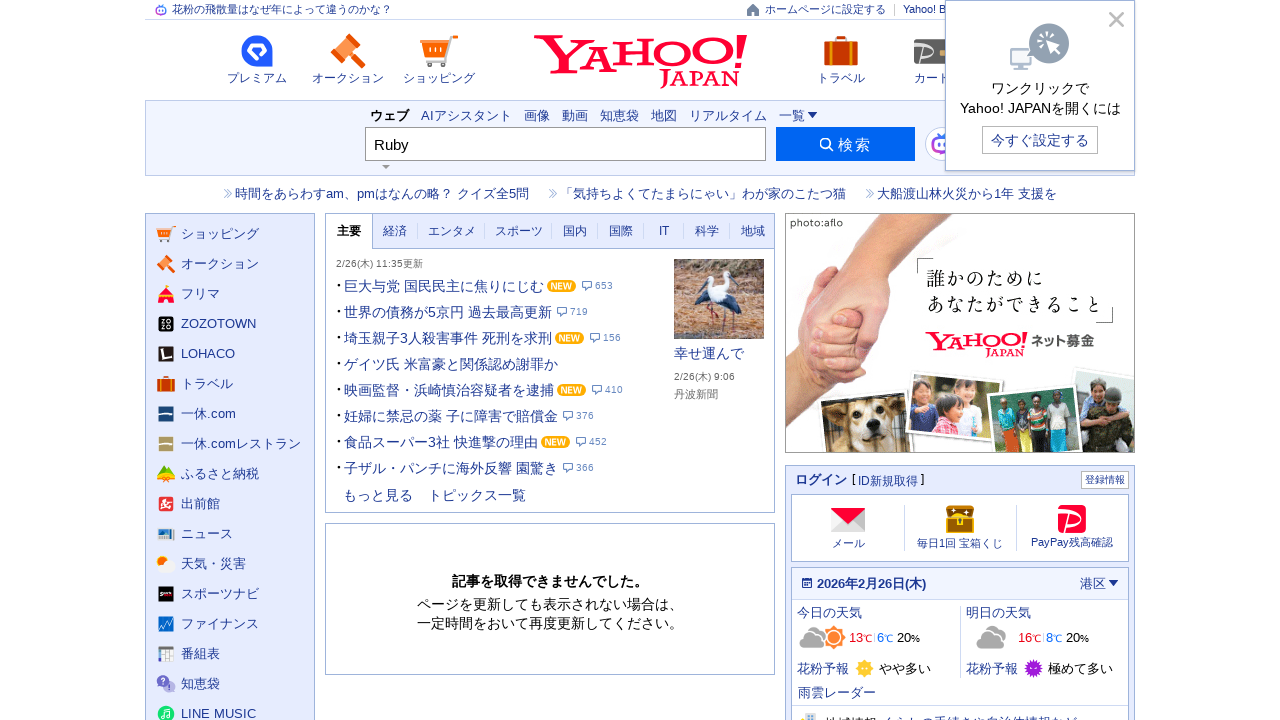

Waited for search results to load
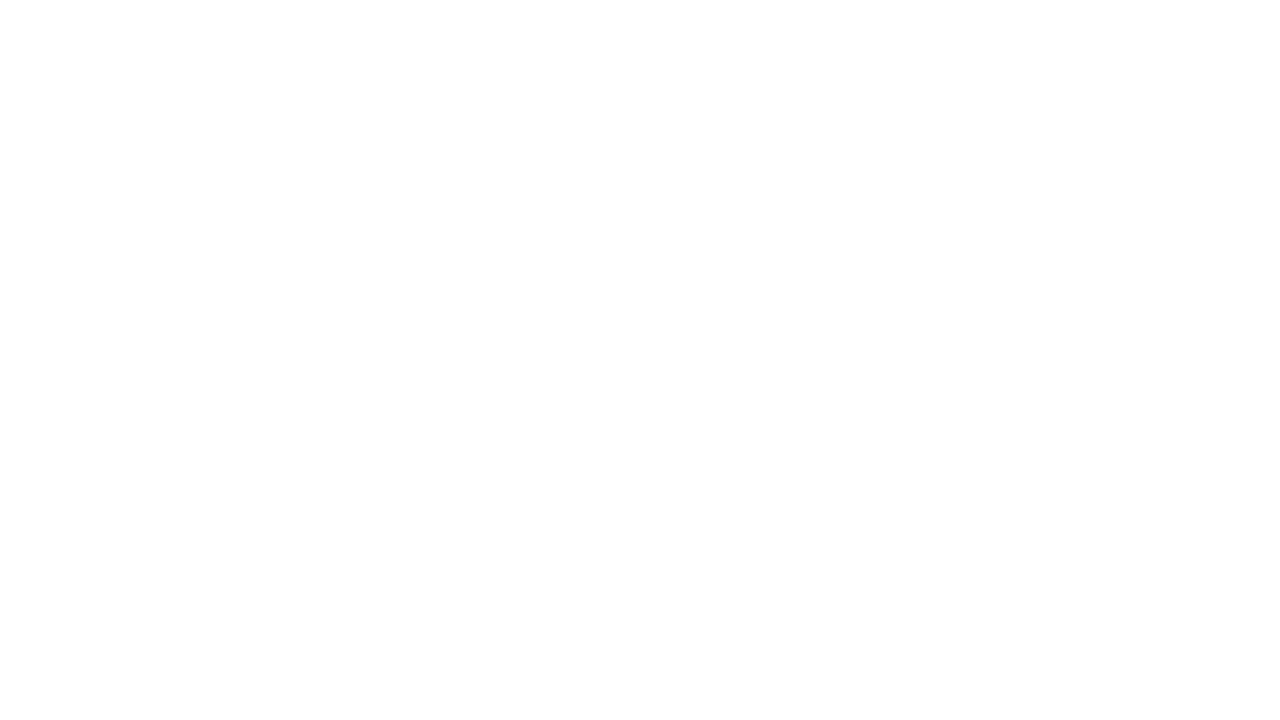

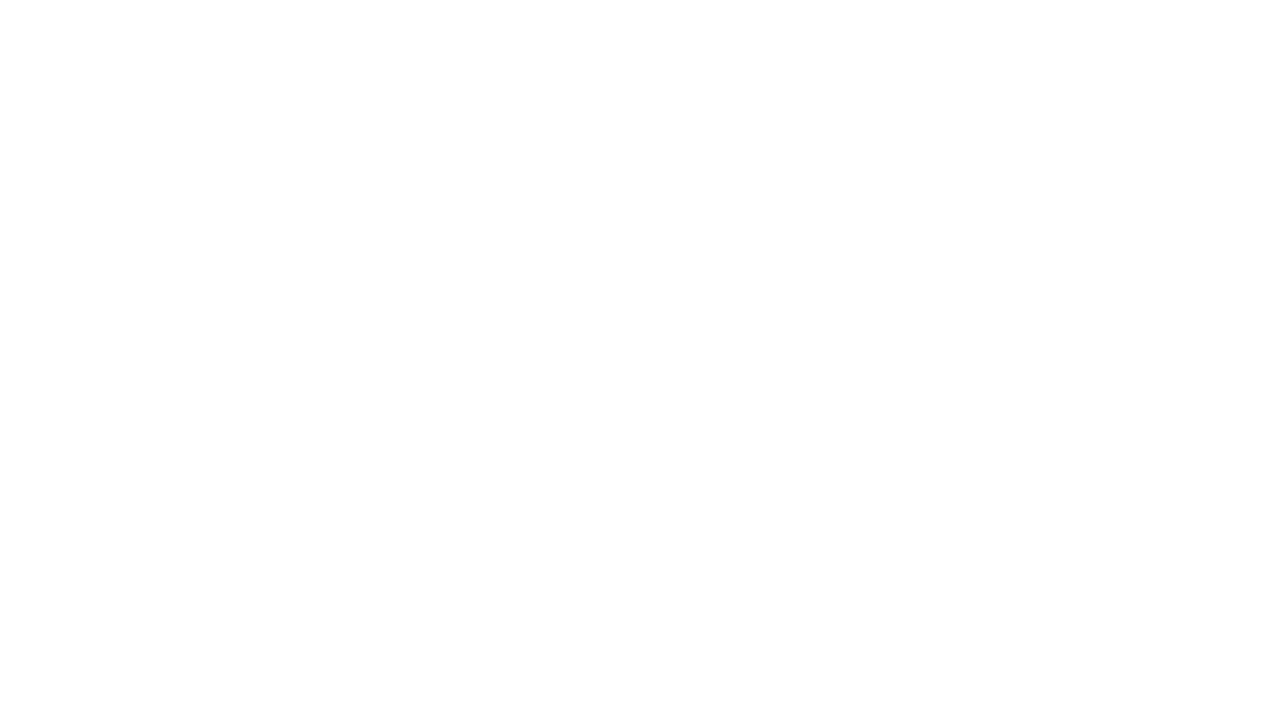